Tests adding products to cart on a product page by navigating to the product page and clicking add buttons multiple times for different products

Starting URL: https://material.playwrightvn.com/

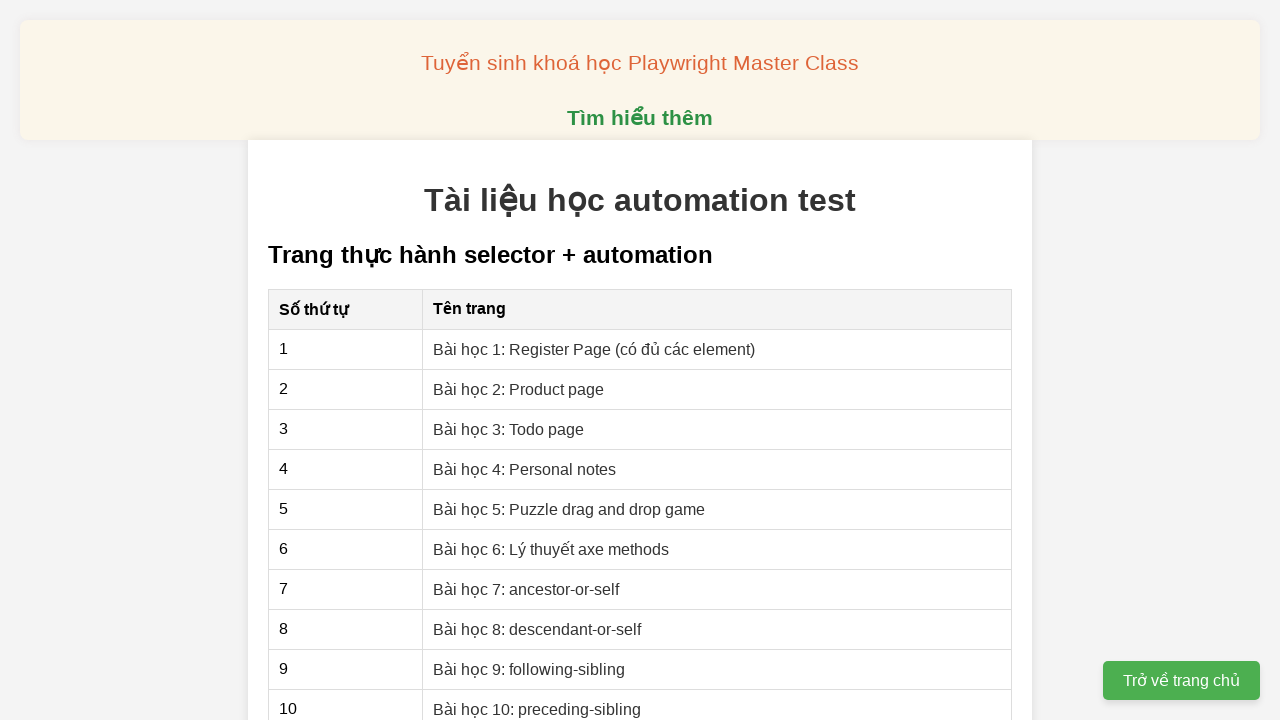

Clicked on Product page link at (519, 389) on xpath=//a[contains(text(),'Product page')]
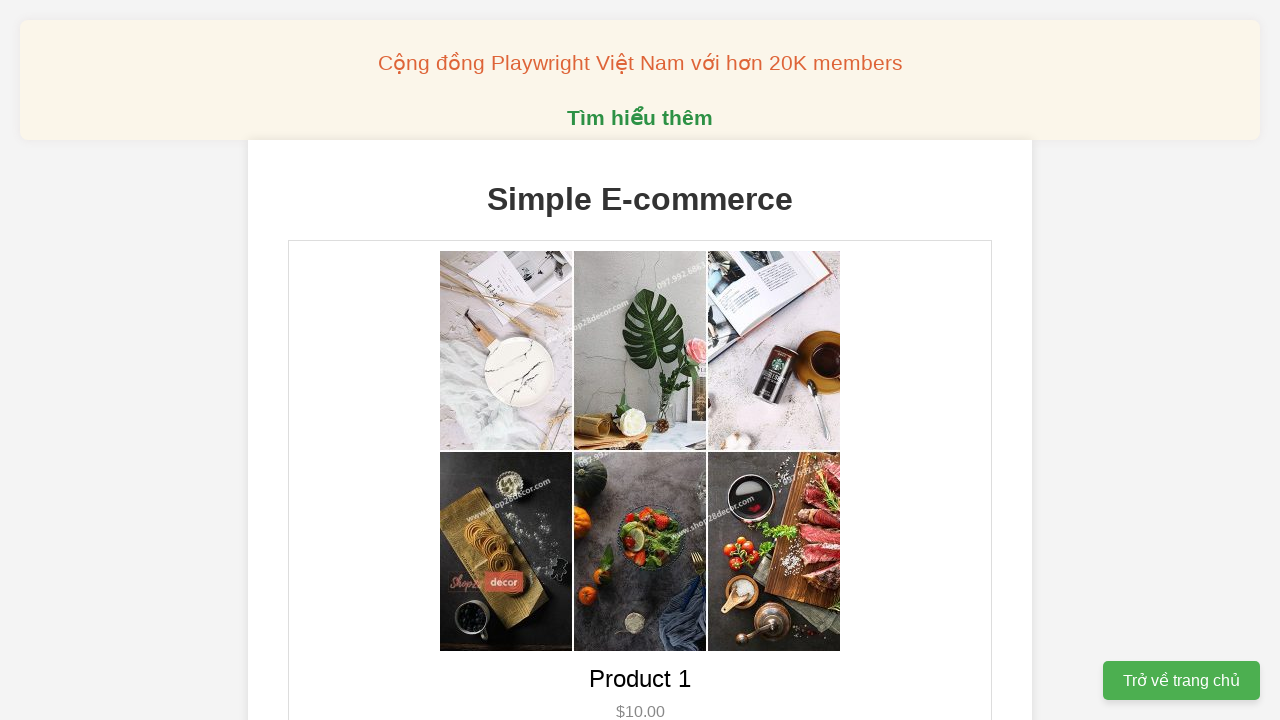

Waited 2 seconds for product page to load
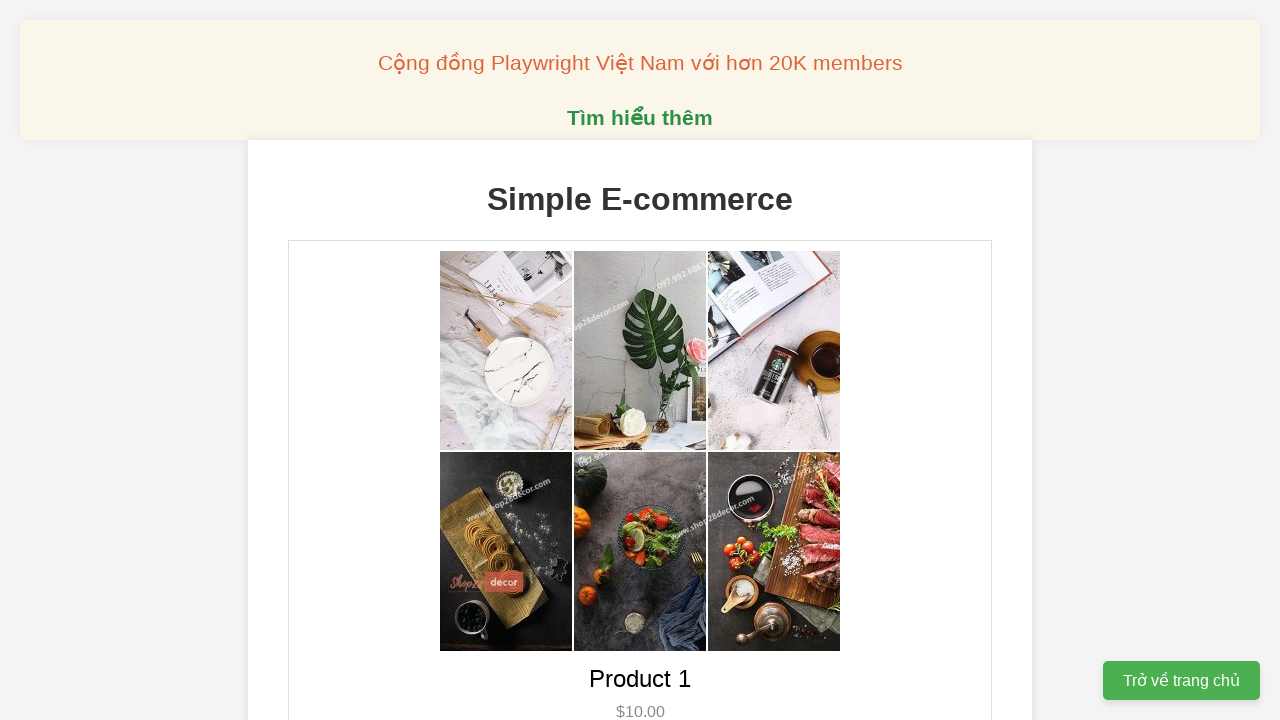

Added product 1 to cart (first click) at (640, 360) on xpath=//button[@data-product-id='1']
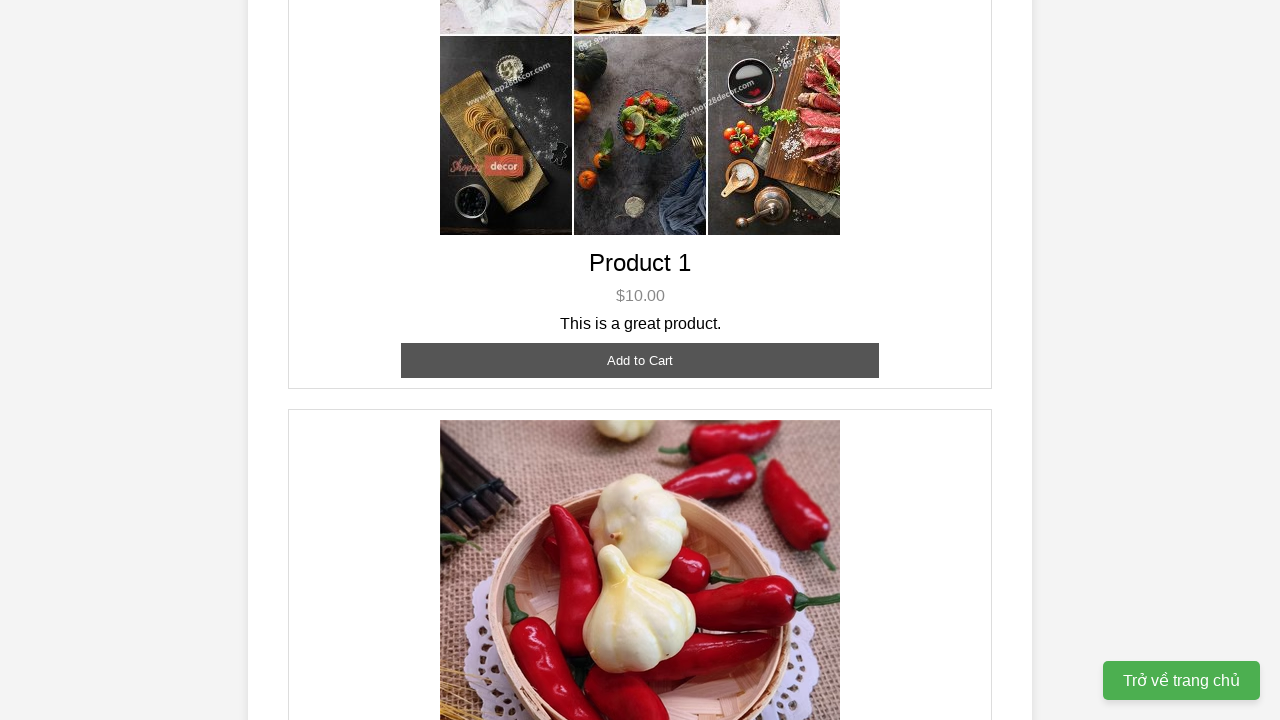

Added product 1 to cart (second click) at (640, 360) on xpath=//button[@data-product-id='1']
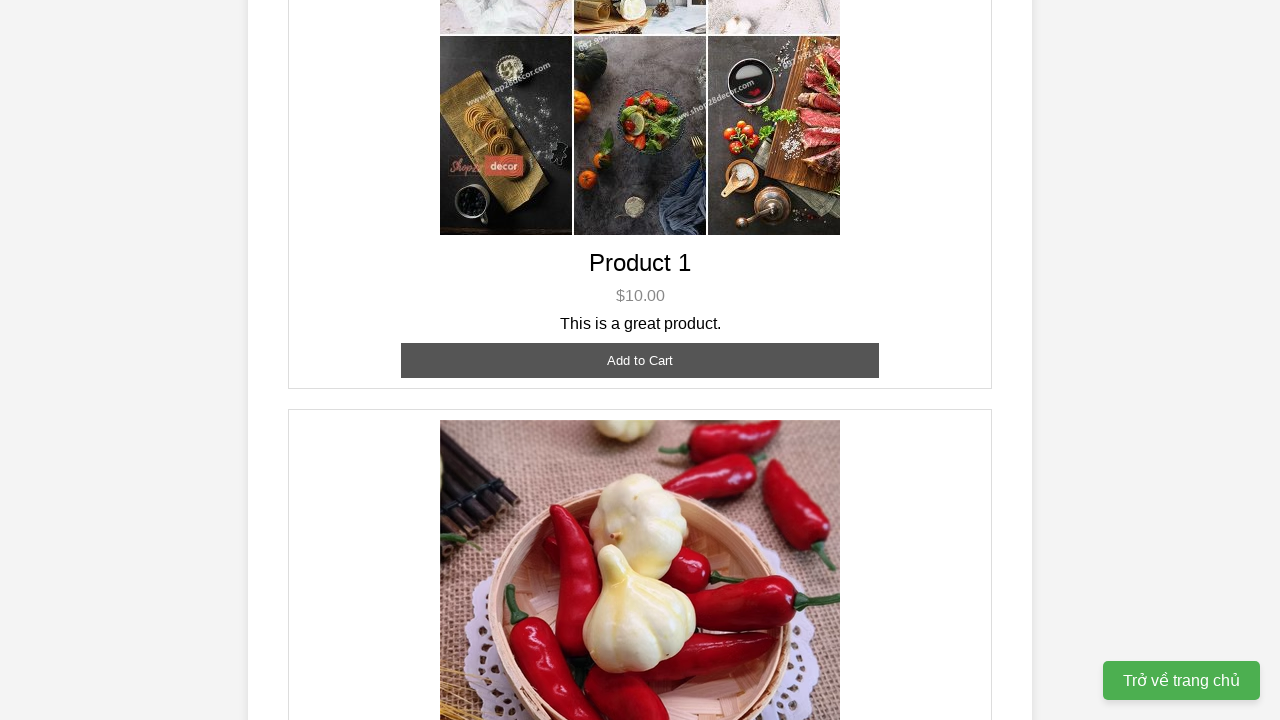

Added product 2 to cart (first click) at (640, 360) on xpath=//button[@data-product-id='2']
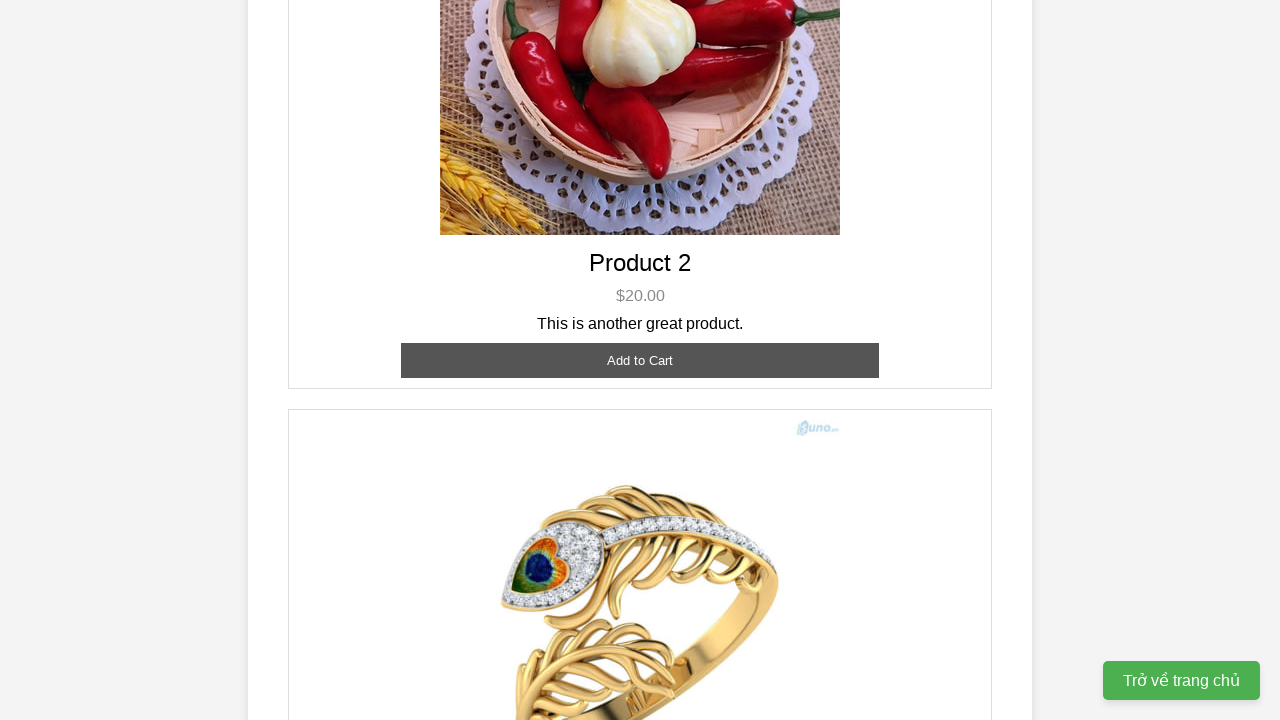

Added product 2 to cart (second click) at (640, 360) on xpath=//button[@data-product-id='2']
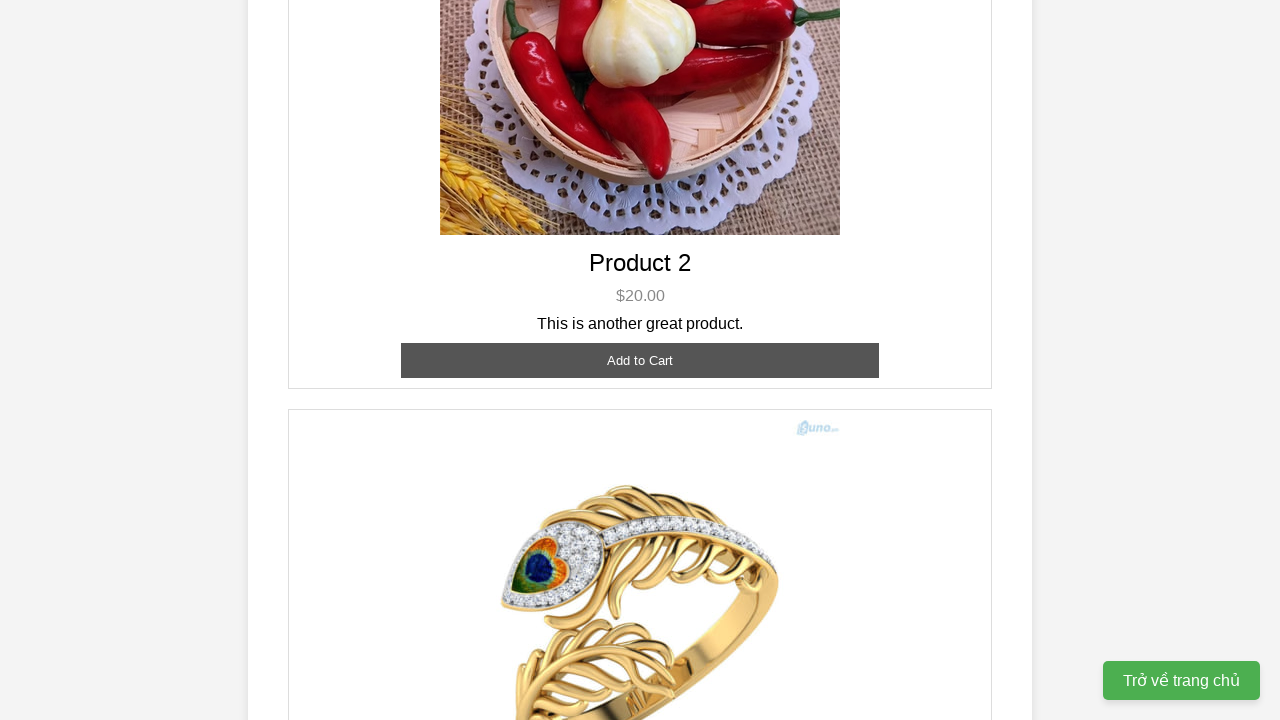

Added product 2 to cart (third click) at (640, 360) on xpath=//button[@data-product-id='2']
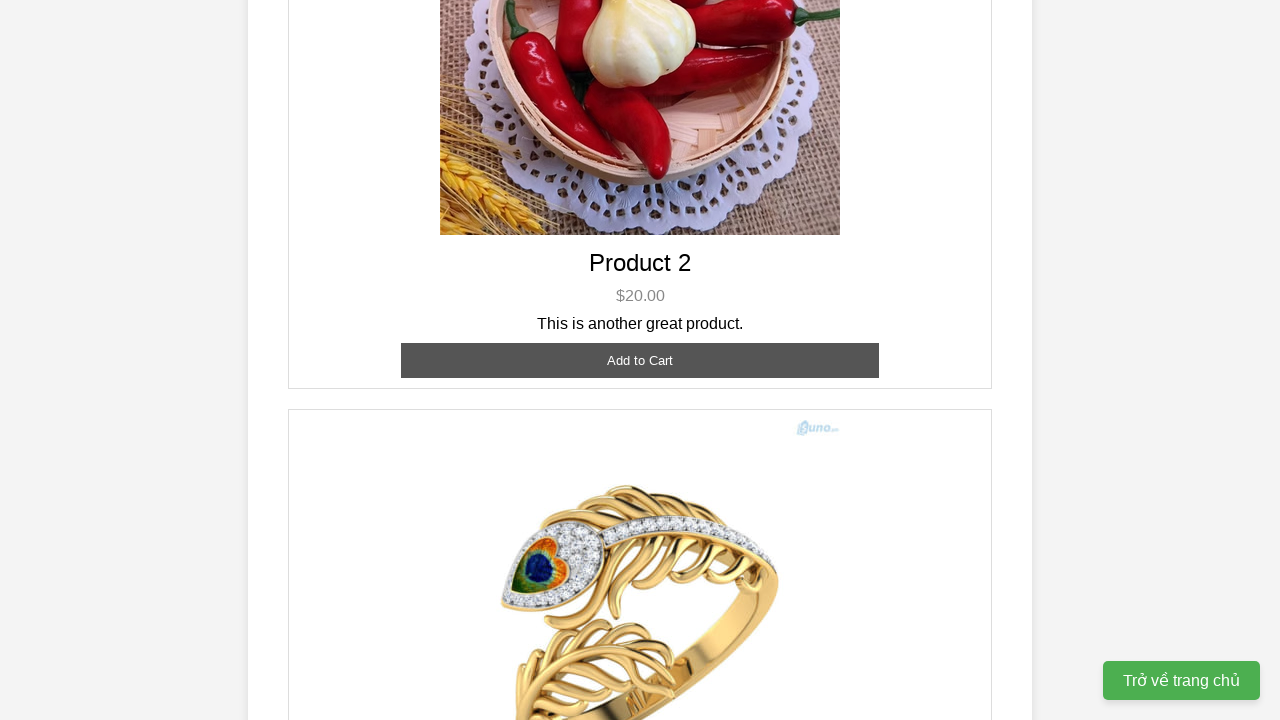

Added product 3 to cart (one click) at (640, 388) on xpath=//button[@data-product-id='3']
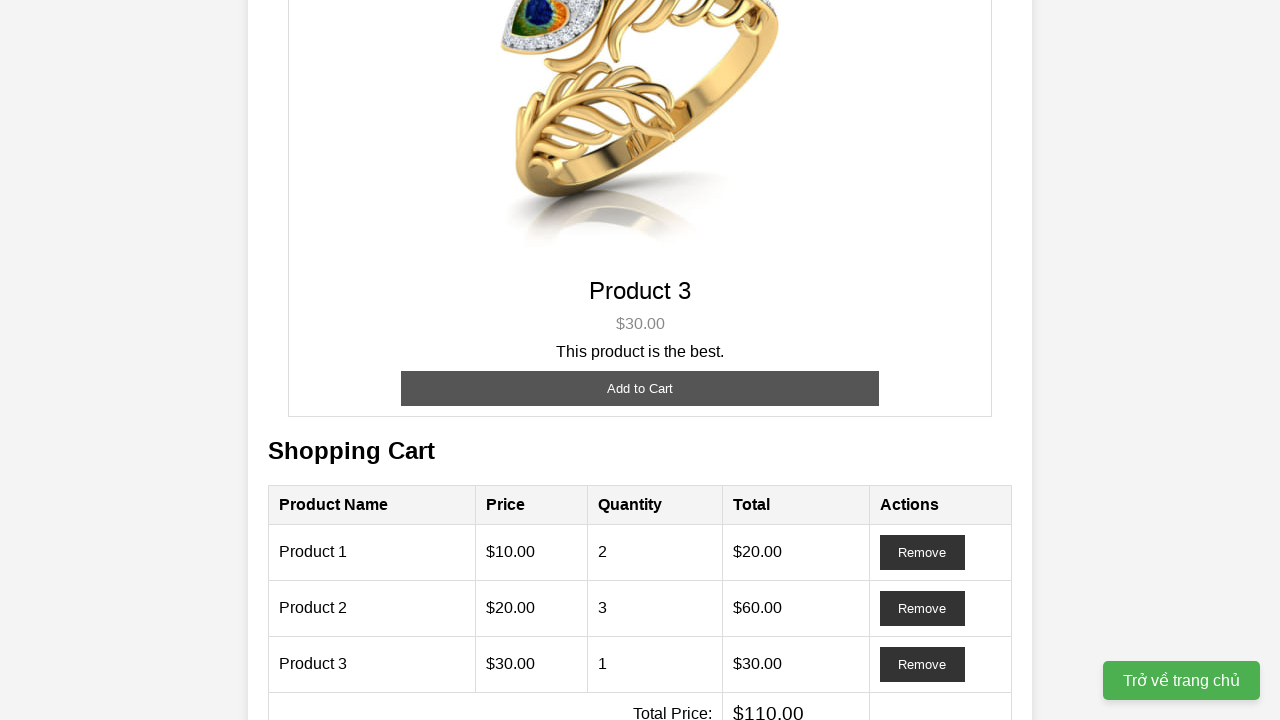

Waited 3 seconds for cart to update
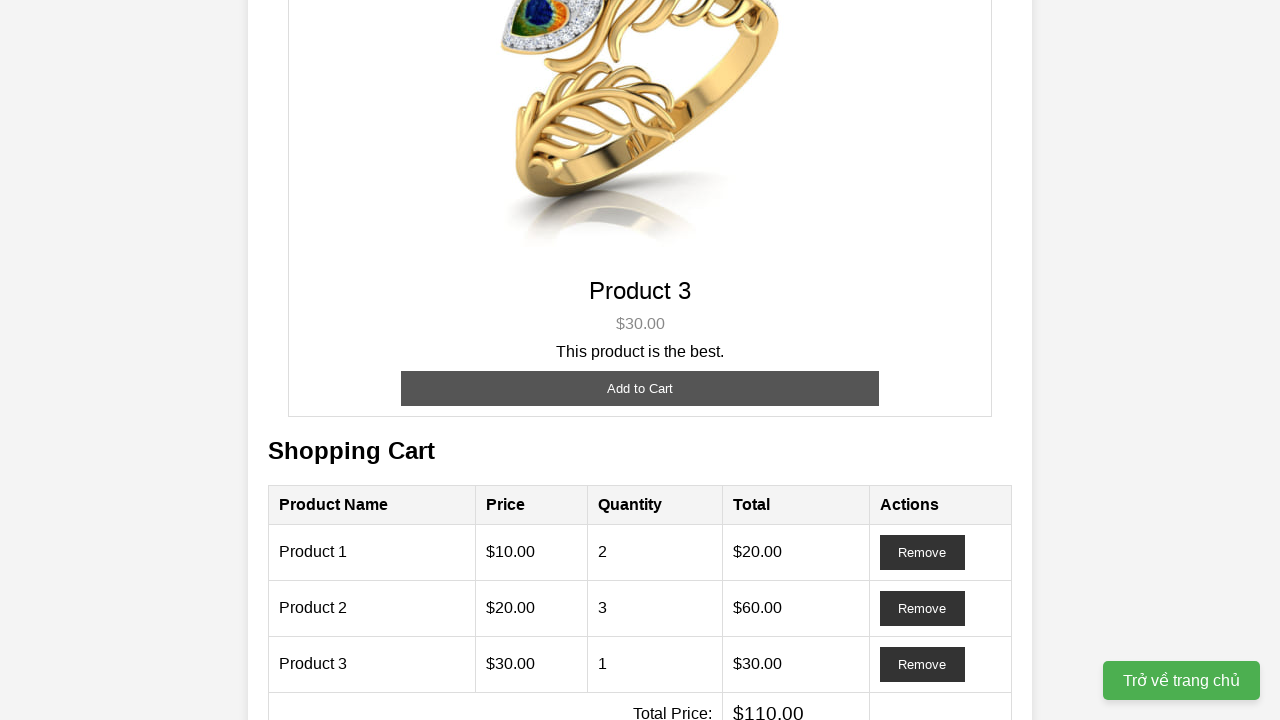

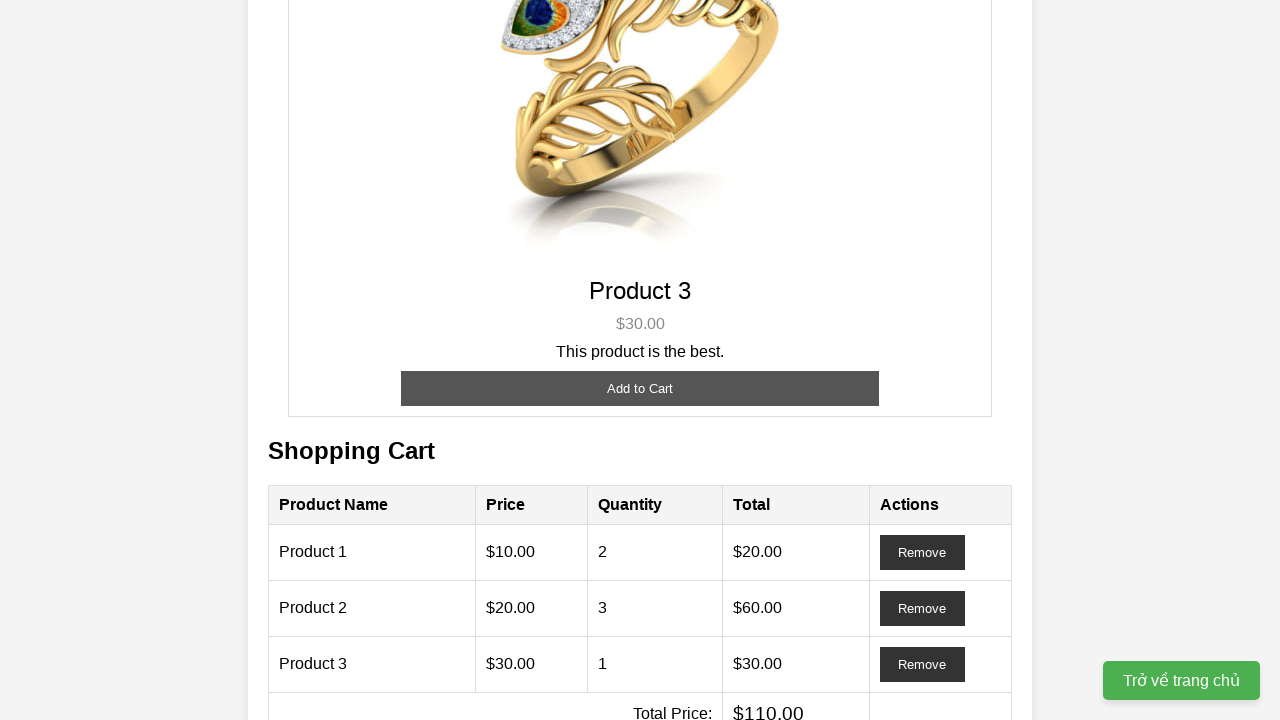